Tests that clicking on a focus input field highlights it by changing its color to orange

Starting URL: https://example.cypress.io/commands/actions

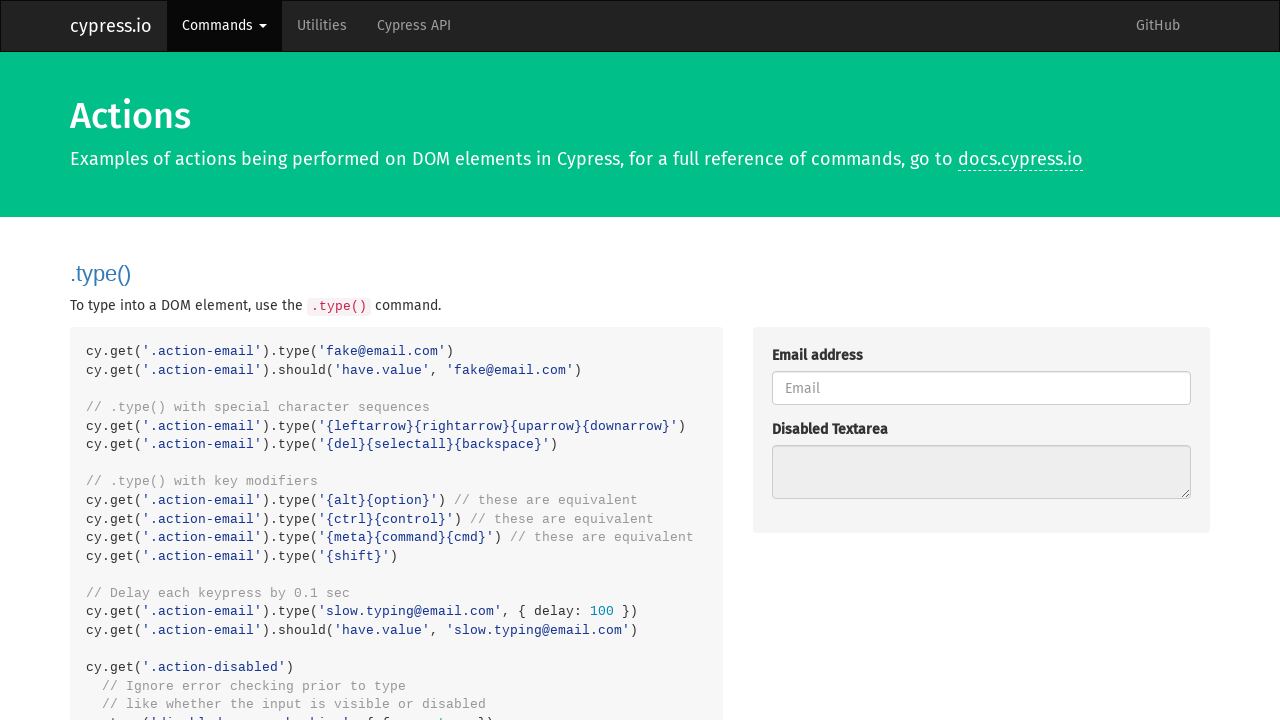

Clicked on the focus action input field at (981, 361) on .action-focus
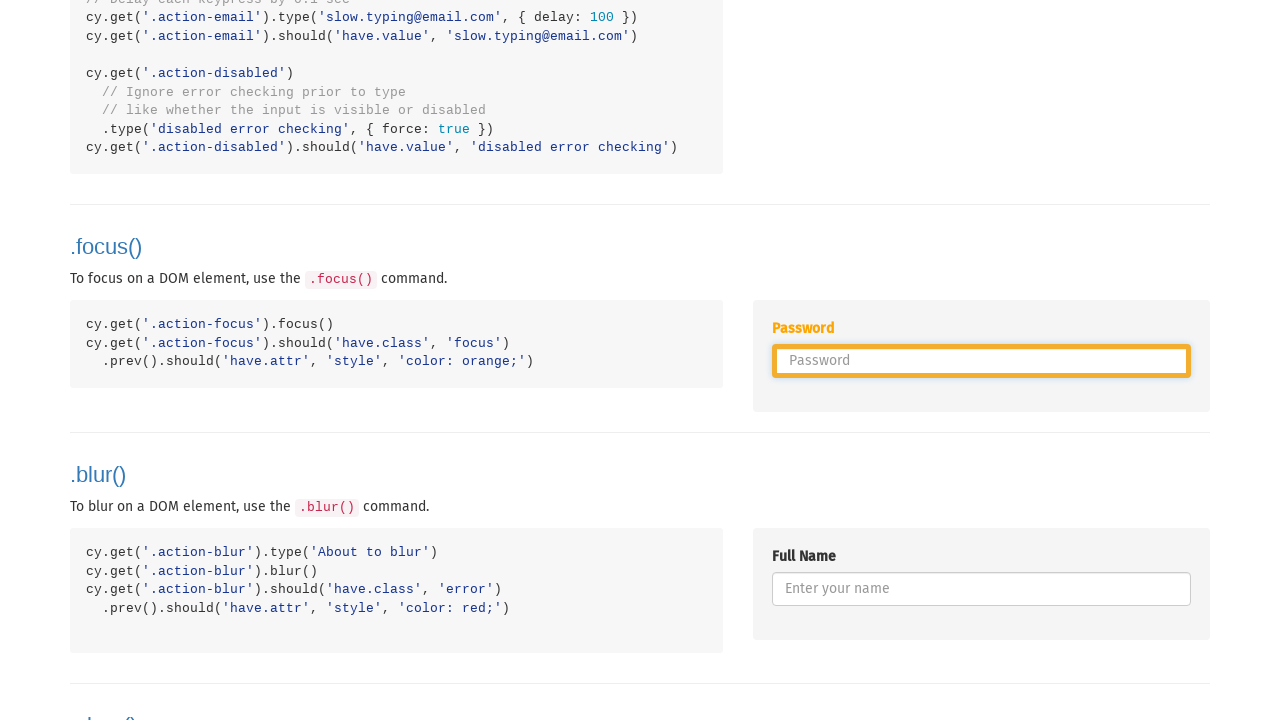

Waited for style change to apply
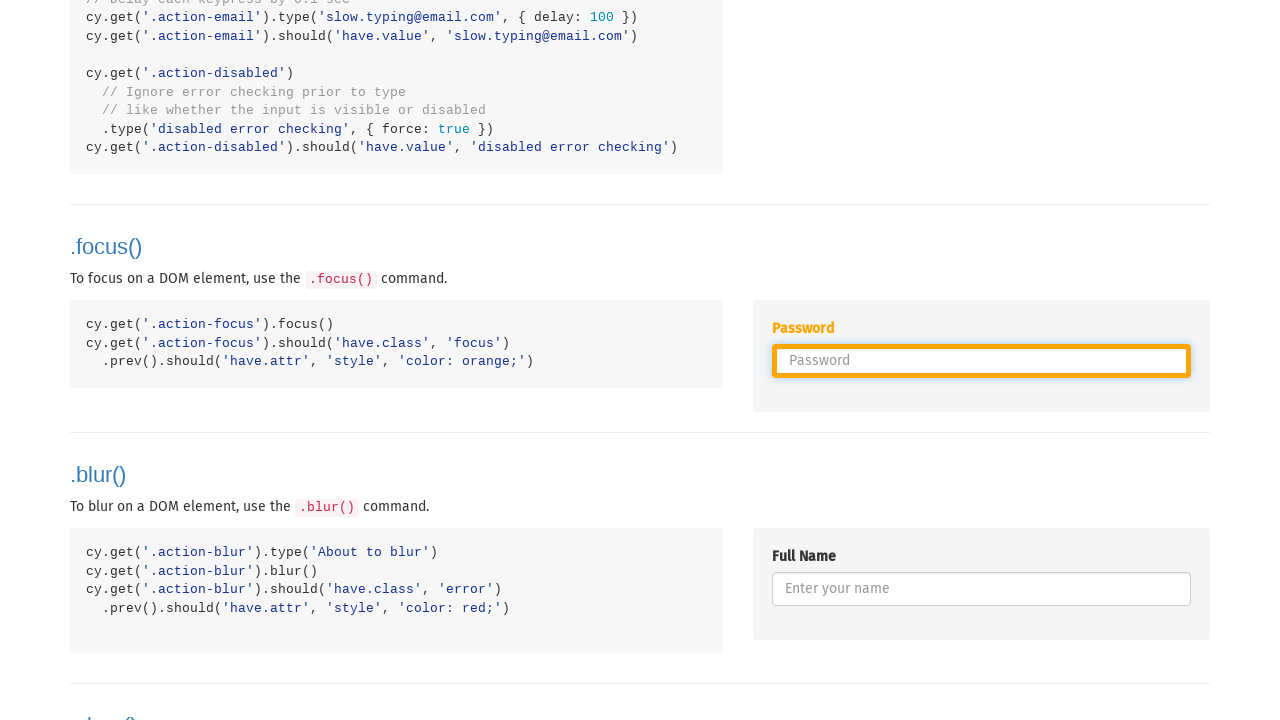

Located label element for password1
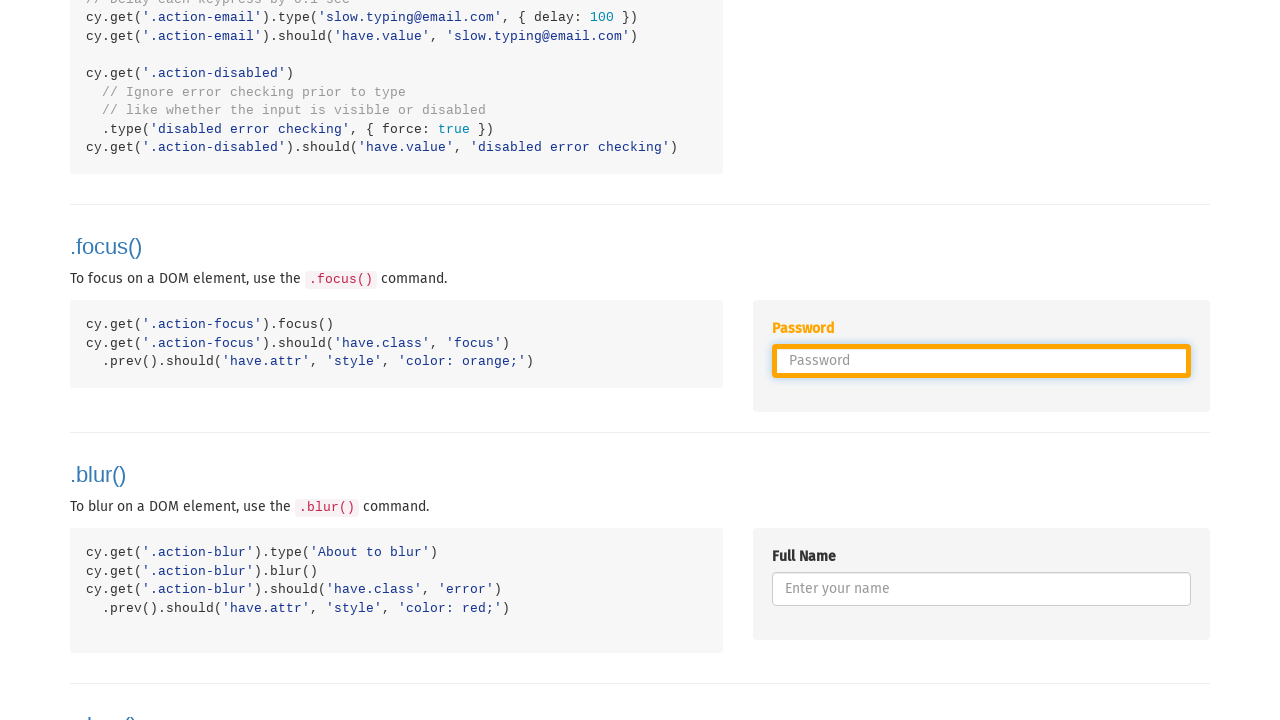

Retrieved style attribute from label element
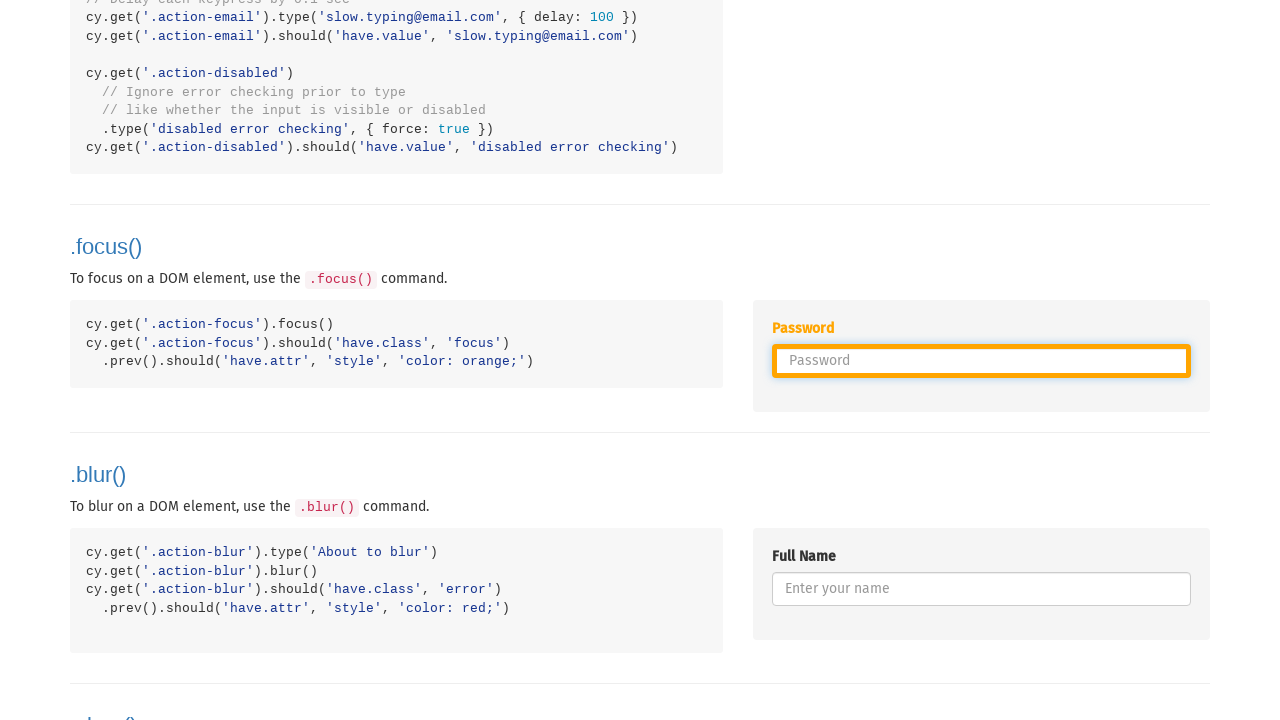

Verified that label has orange color styling
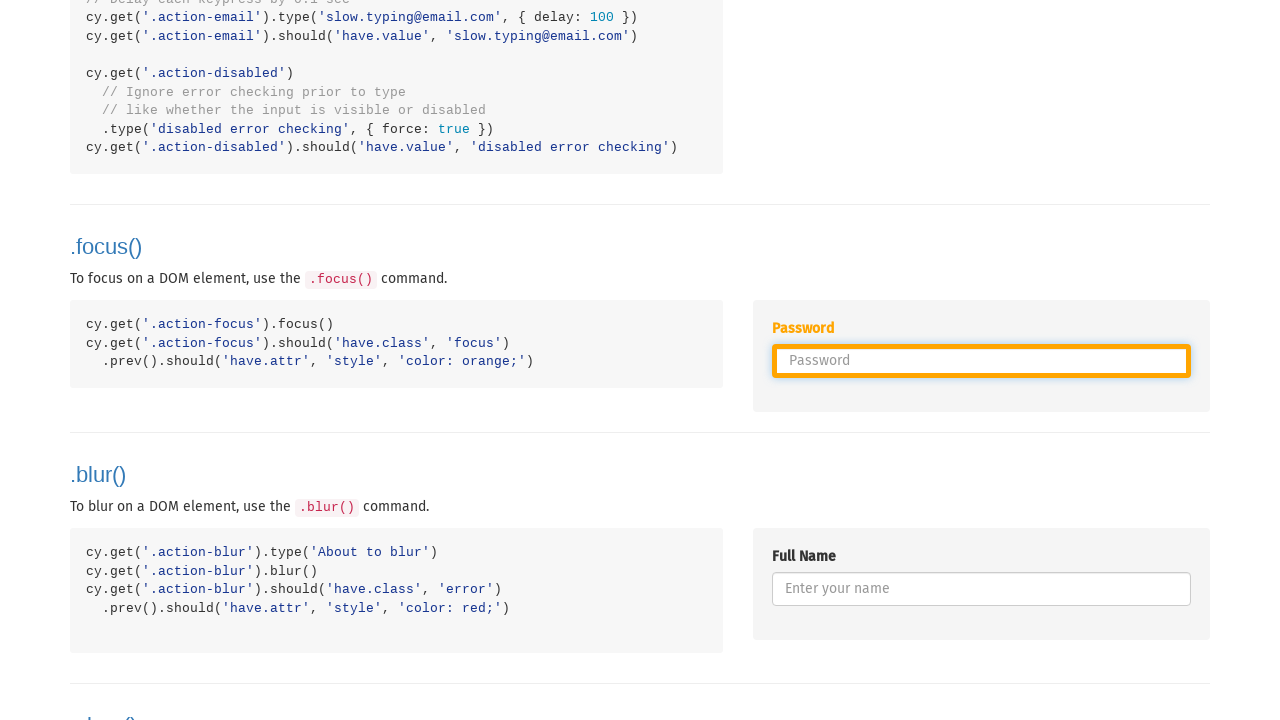

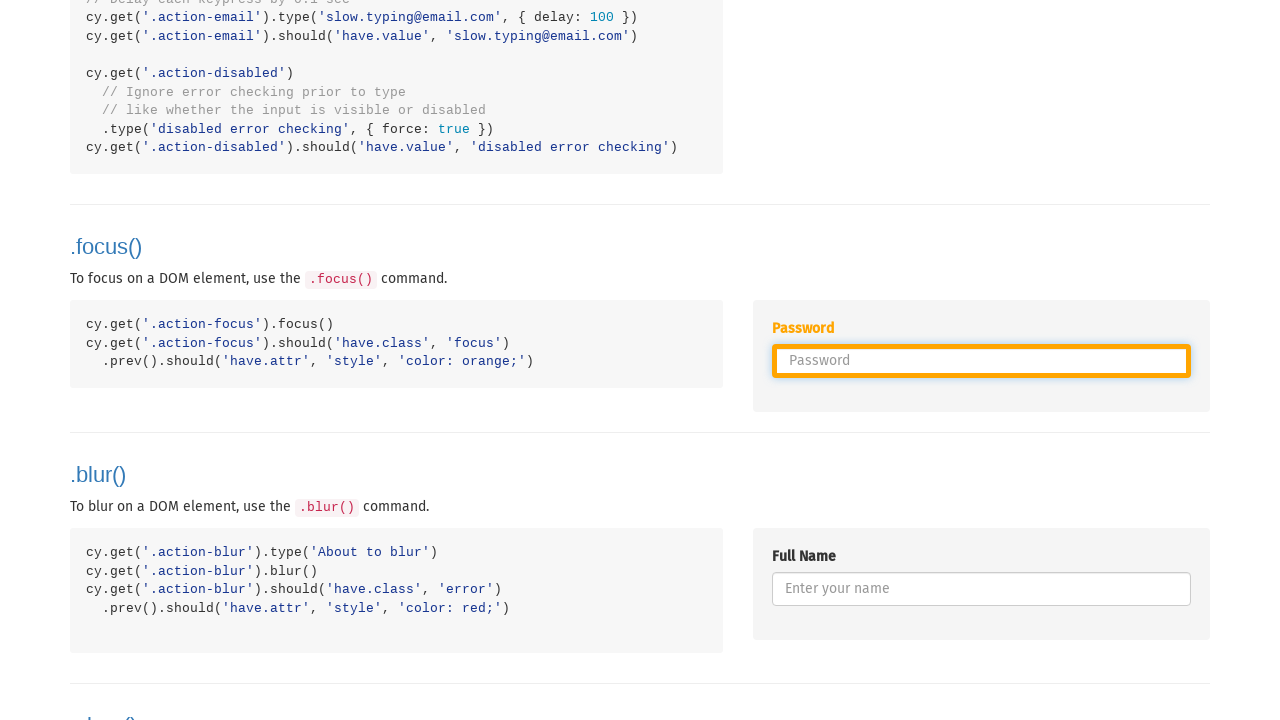